Tests alert handling functionality by interacting with different types of JavaScript alerts including simple alerts and alerts with text input

Starting URL: https://demo.automationtesting.in/Alerts.html

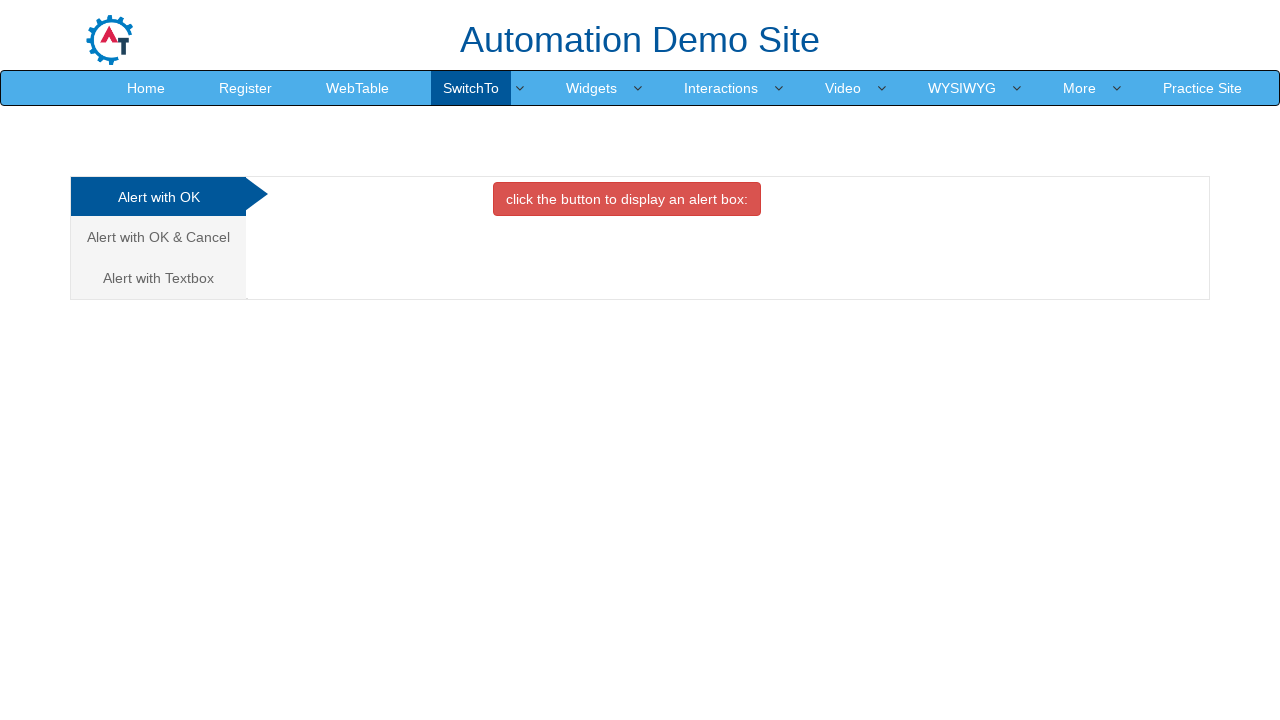

Navigated to Alerts demo page
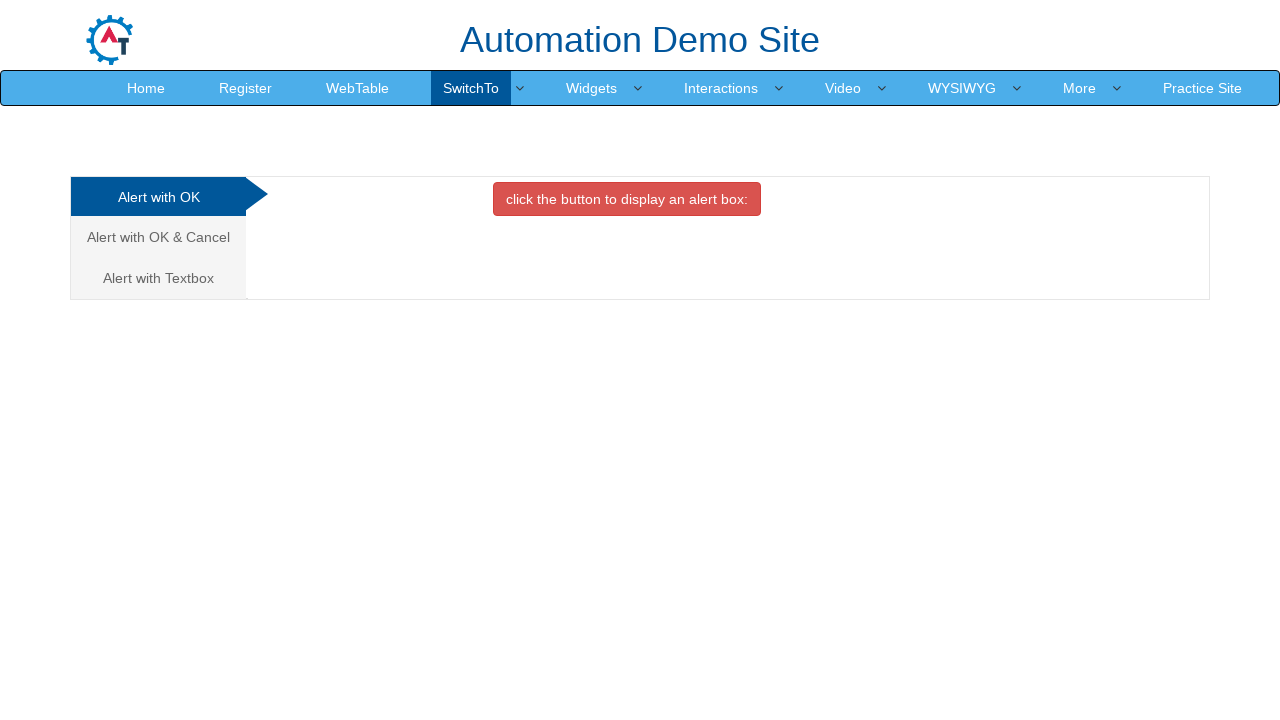

Clicked on 'Alert with OK' link at (158, 197) on text=Alert with OK
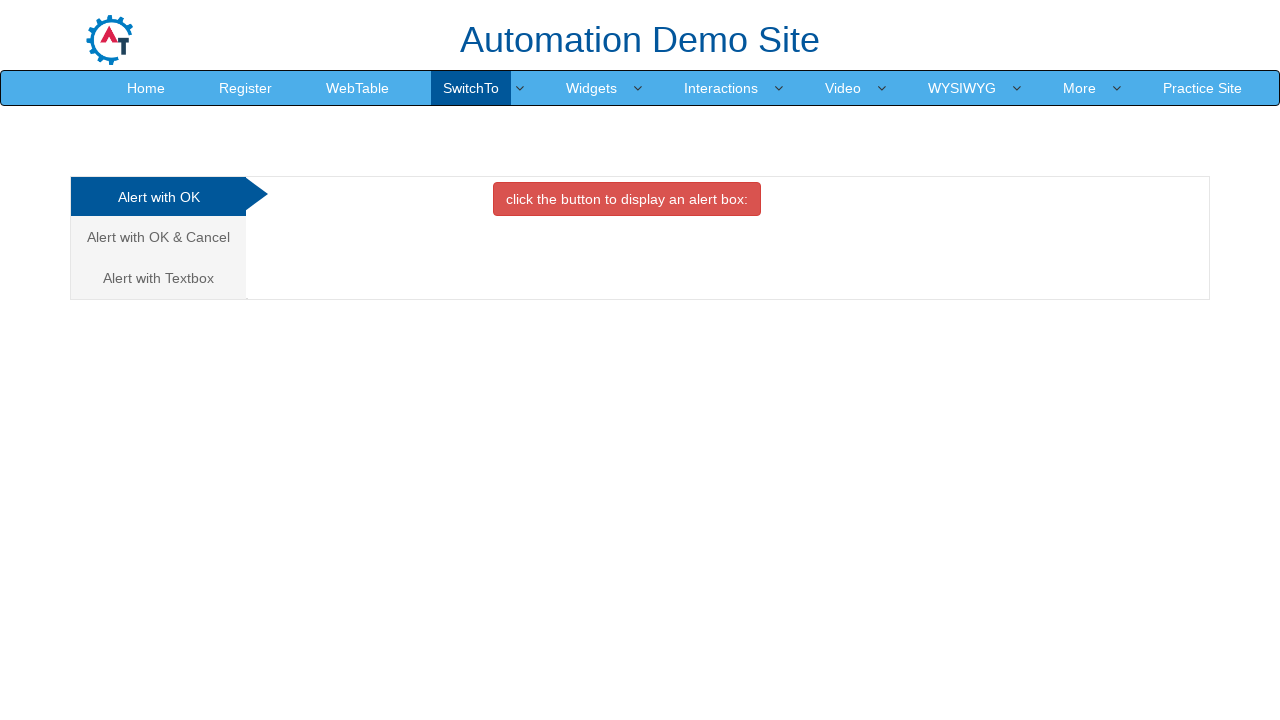

Clicked button to trigger simple alert at (627, 199) on button.btn.btn-danger
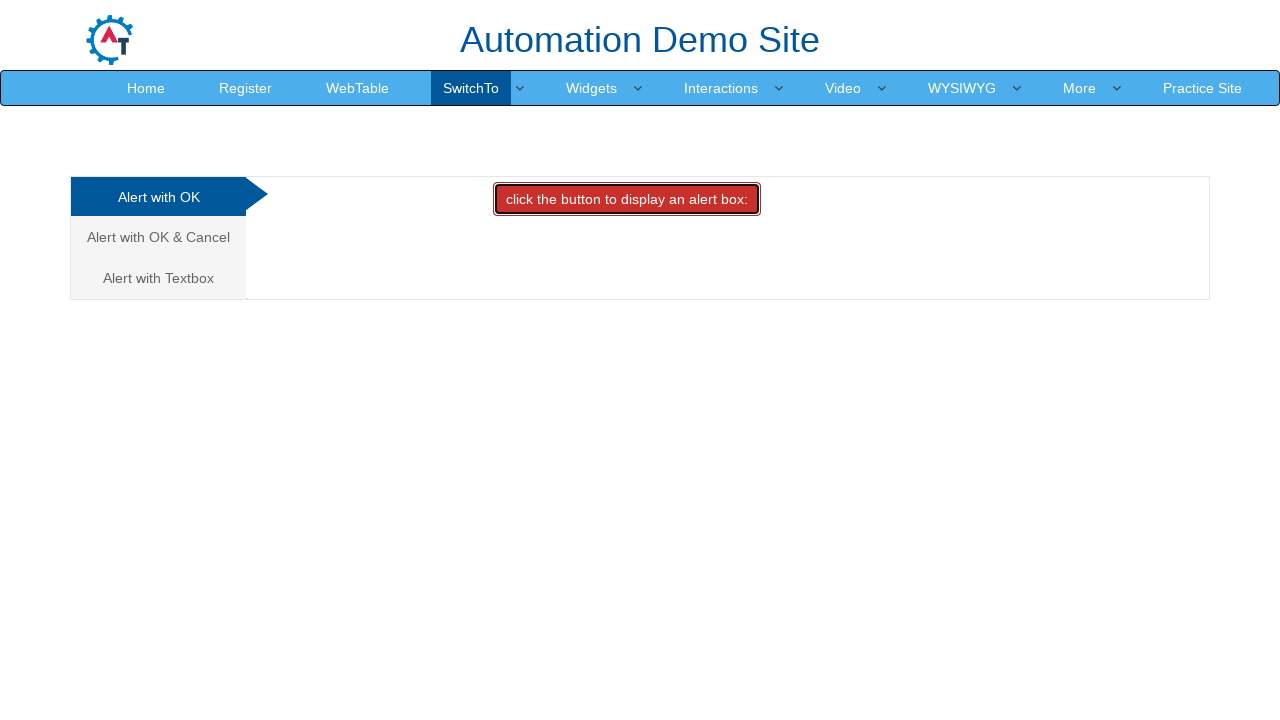

Accepted simple alert dialog
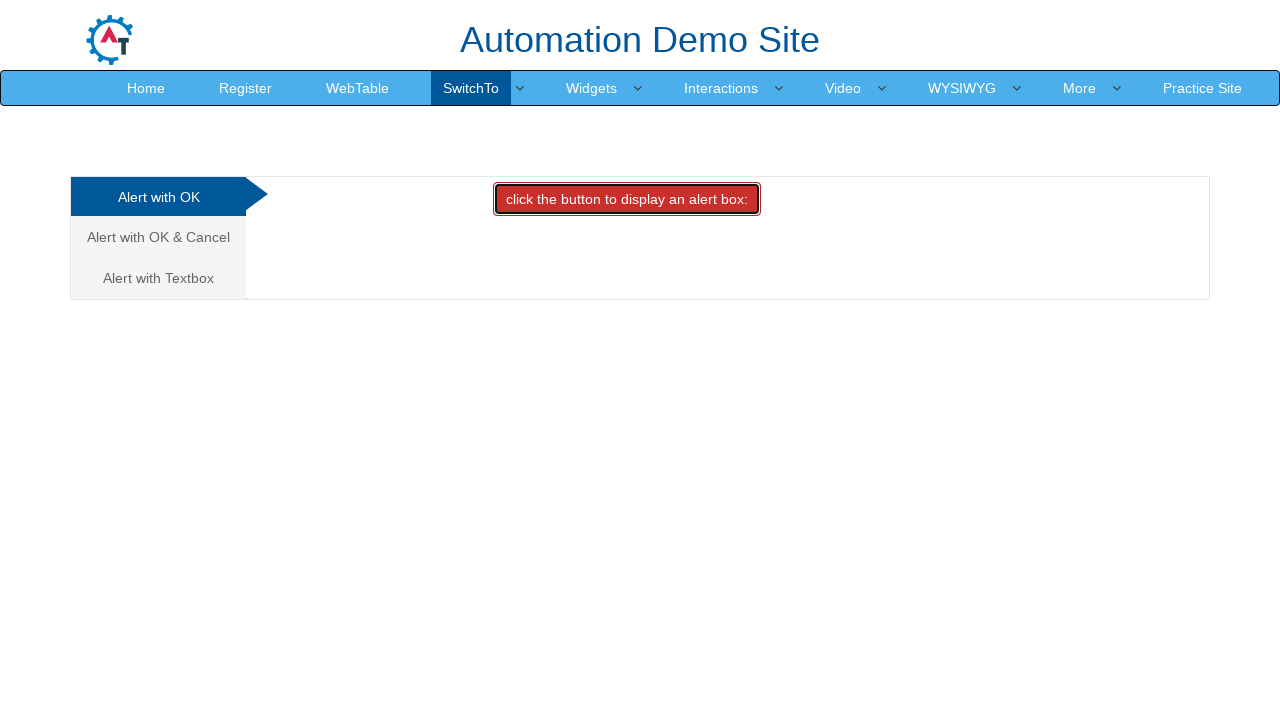

Clicked on 'Alert with Textbox' link at (158, 278) on text=Alert with Textbox
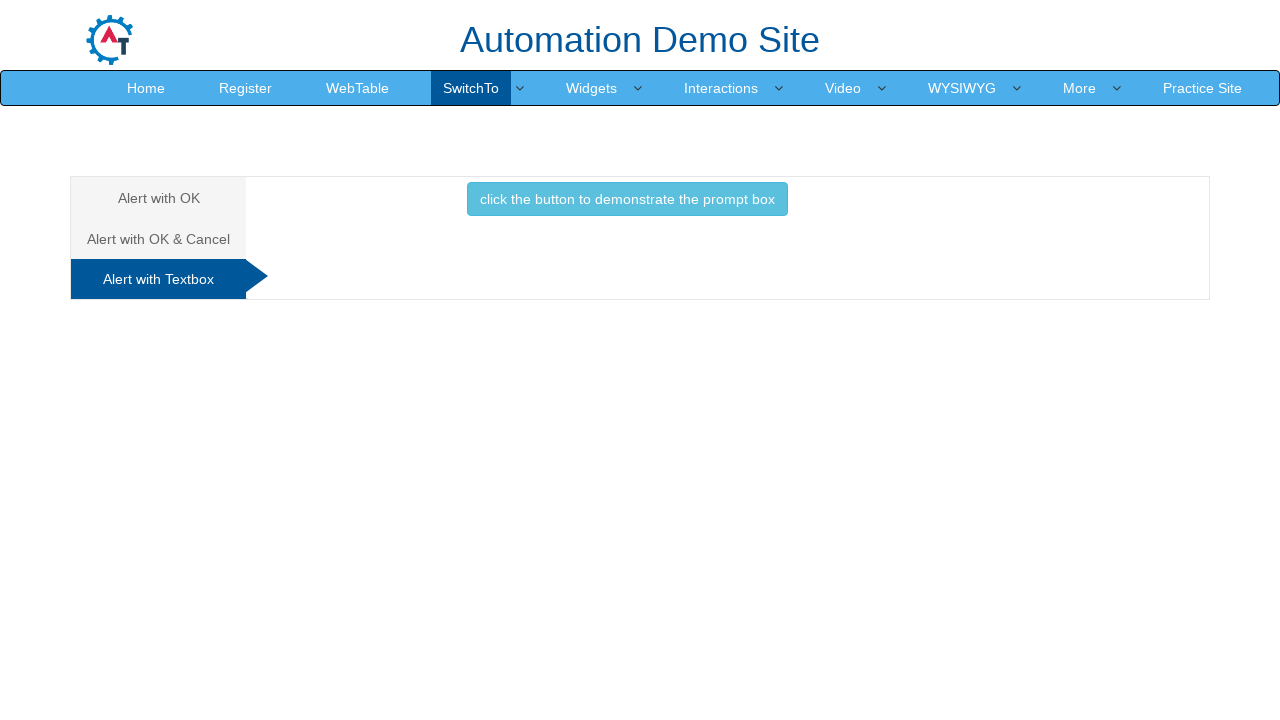

Clicked button to trigger alert with text input at (627, 199) on button.btn.btn-info
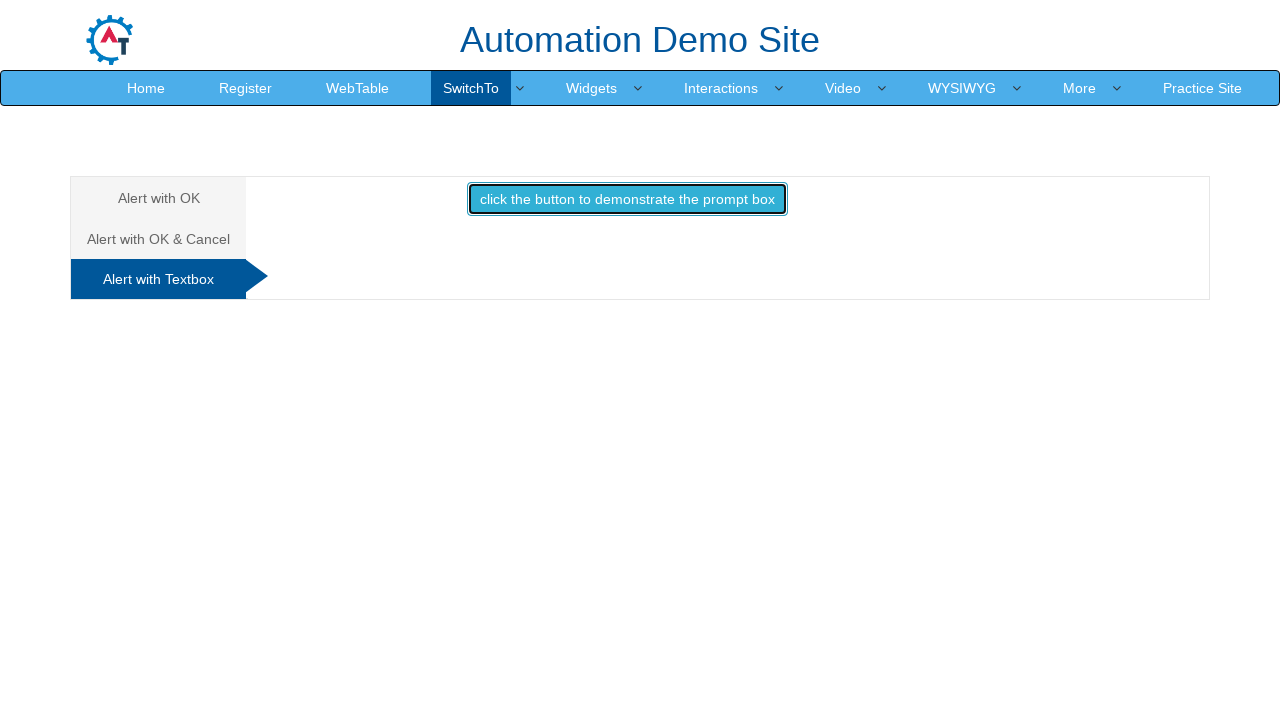

Accepted alert dialog with text input 'Hello, this is a test!'
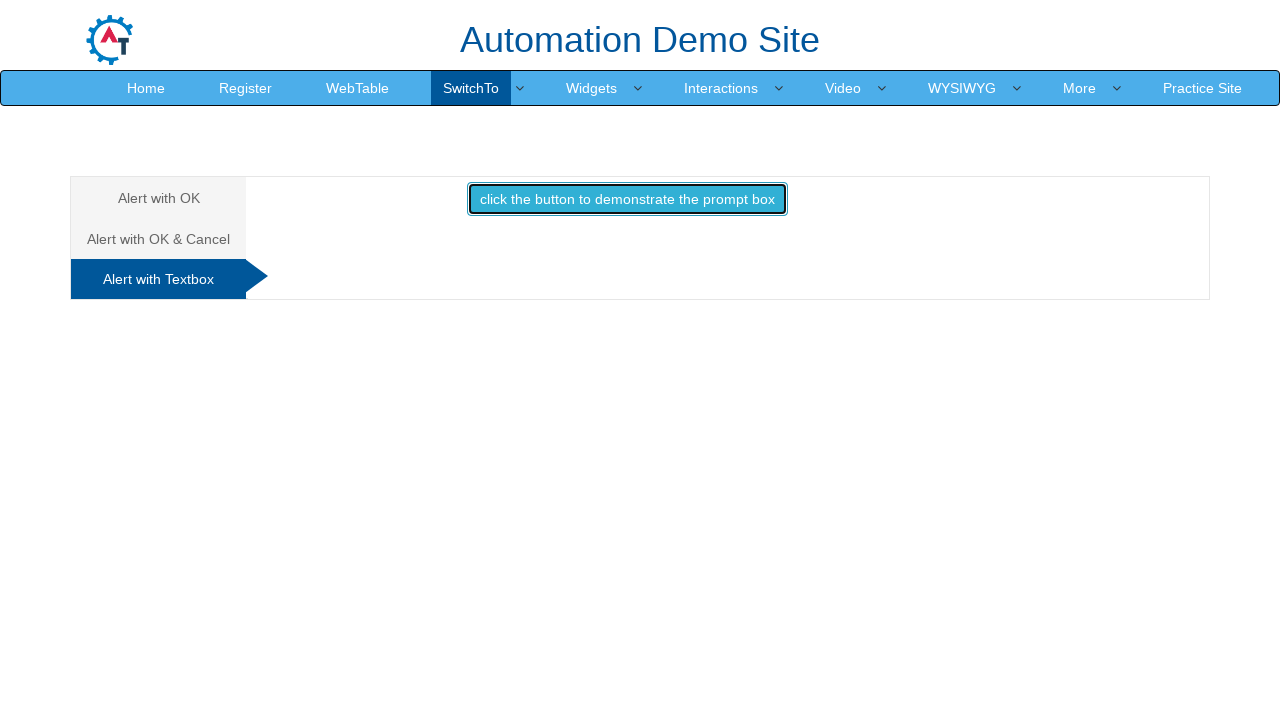

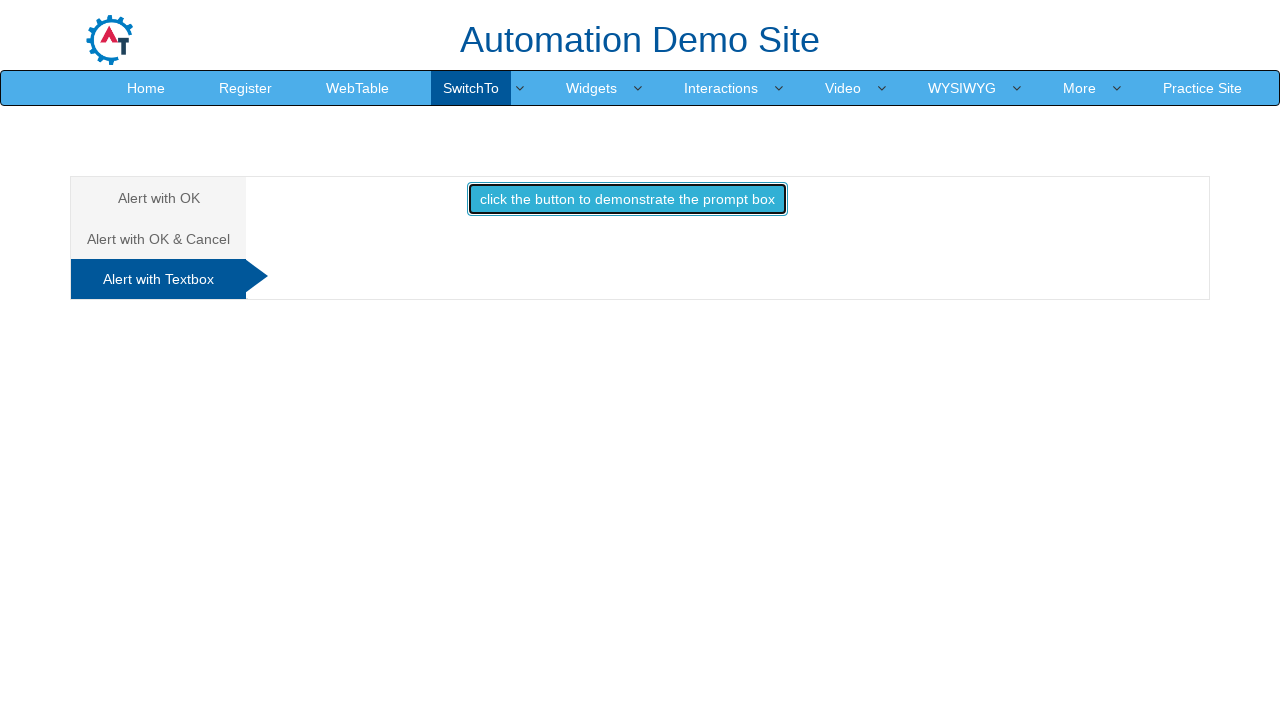